Navigates to the Rolls-Royce Motor Cars homepage and waits for the page to load

Starting URL: https://www.rolls-roycemotorcars.com/en_GB/home.html

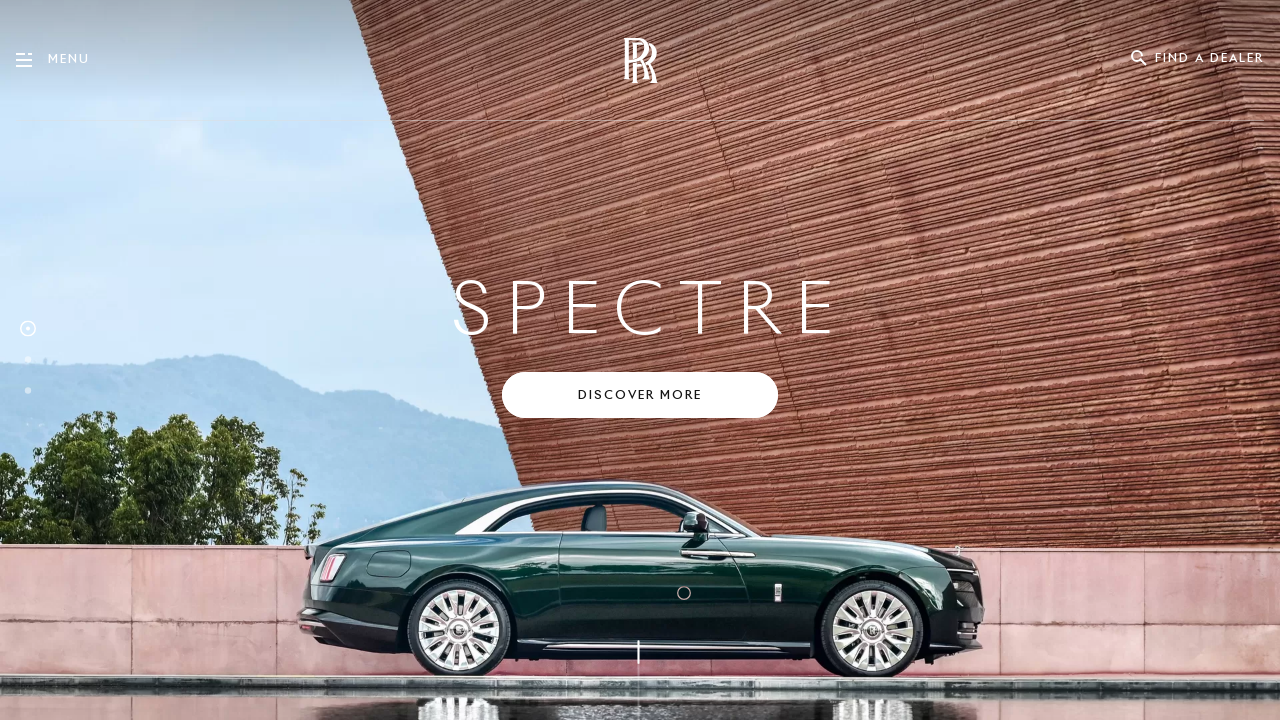

Waited for page DOM to fully load on Rolls-Royce Motor Cars homepage
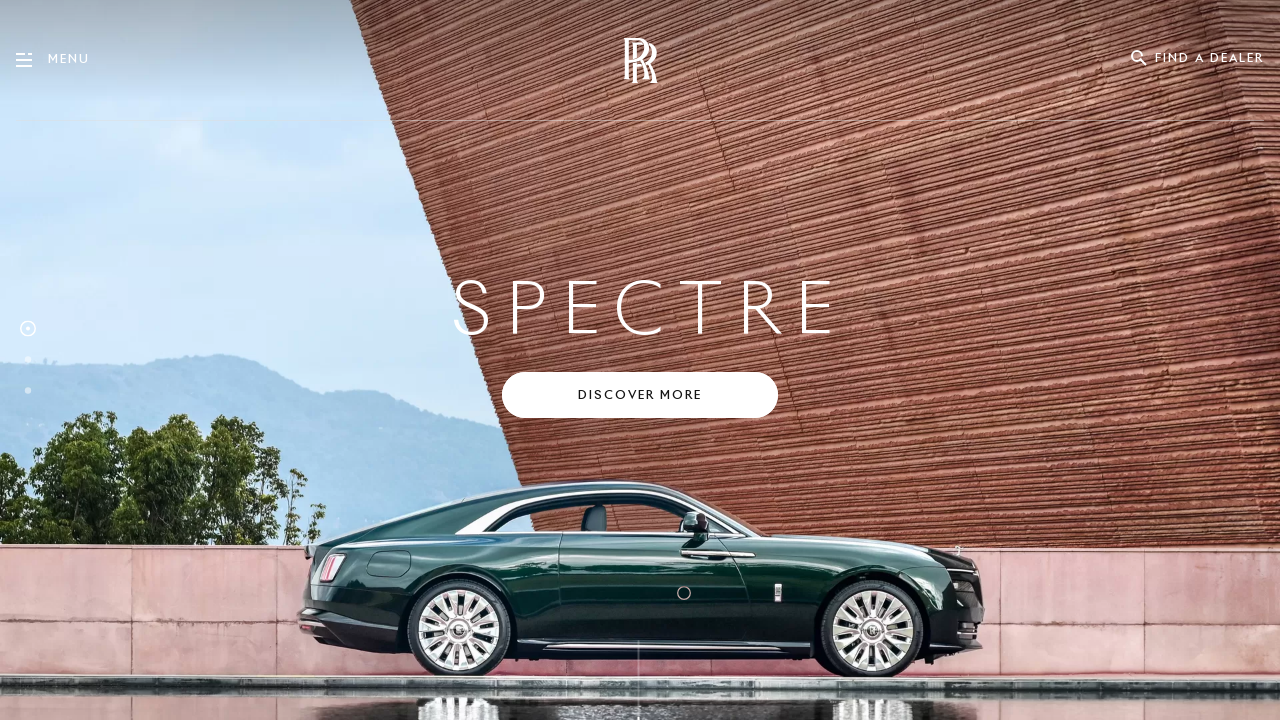

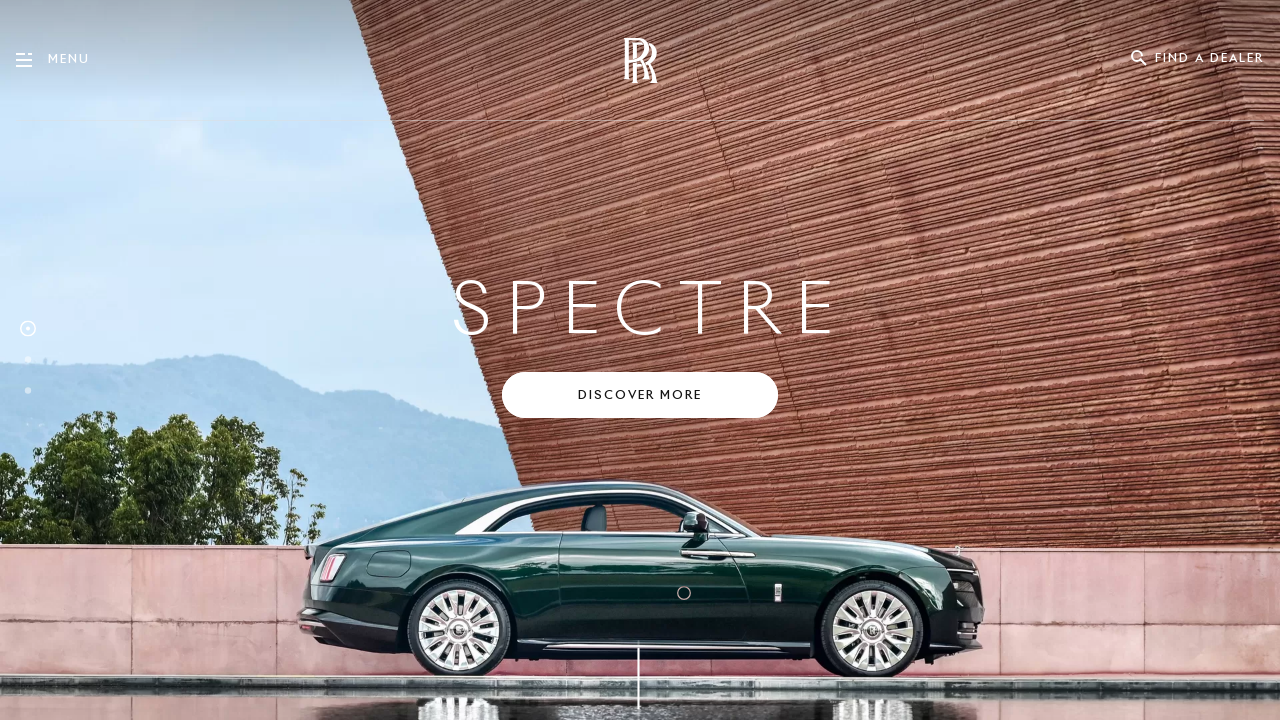